Tests window switching functionality by opening a new window, verifying content in the new window, then switching back to the original window

Starting URL: https://the-internet.herokuapp.com/windows

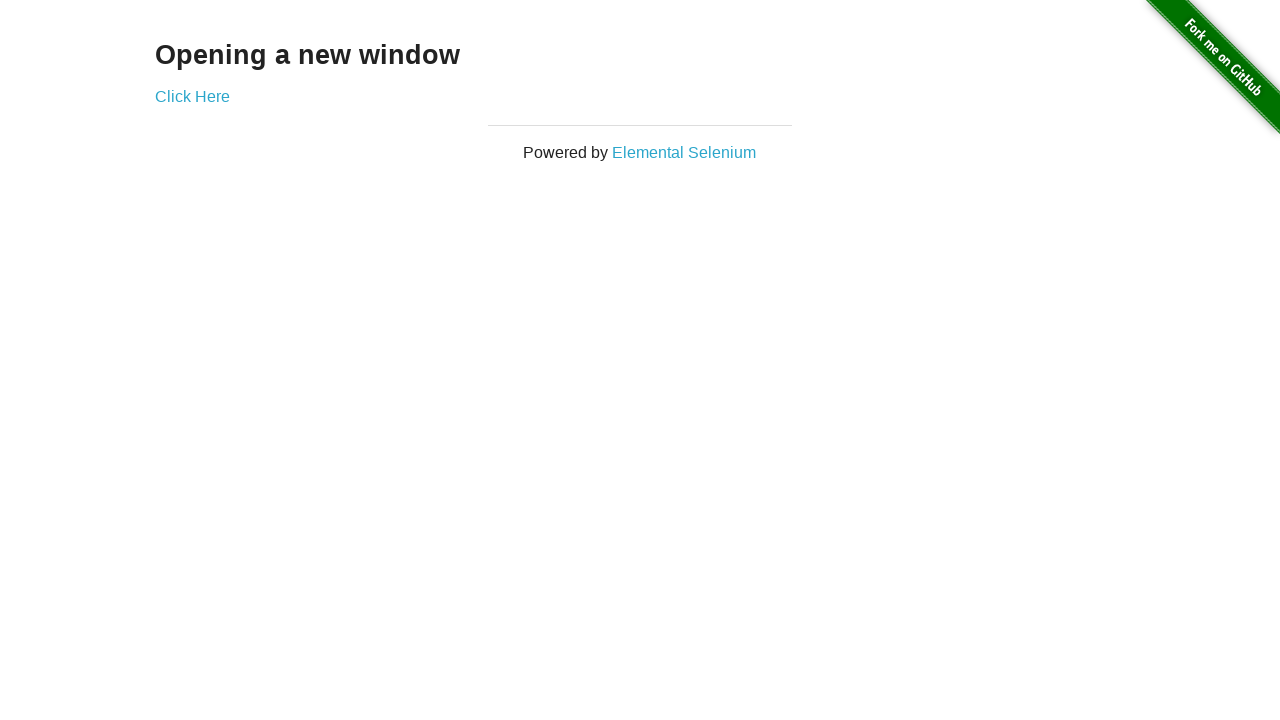

Clicked 'Click Here' link to open new window at (192, 96) on text=Click Here
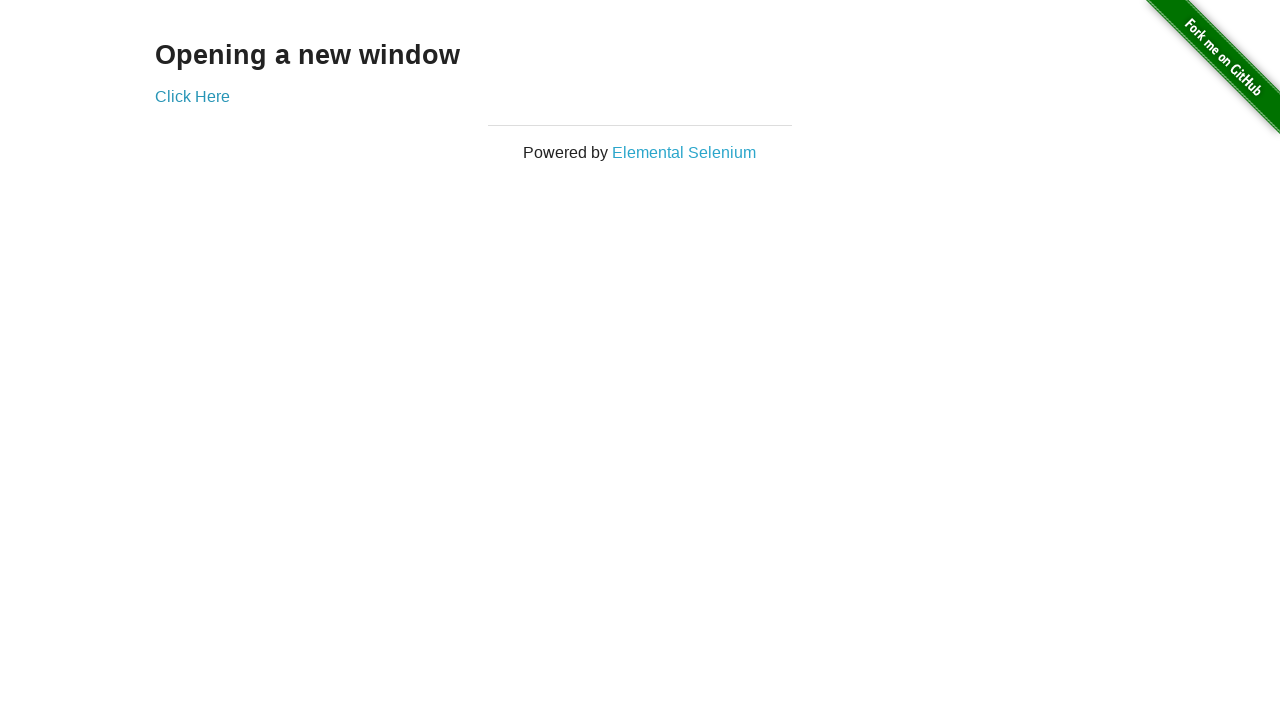

New window opened and captured
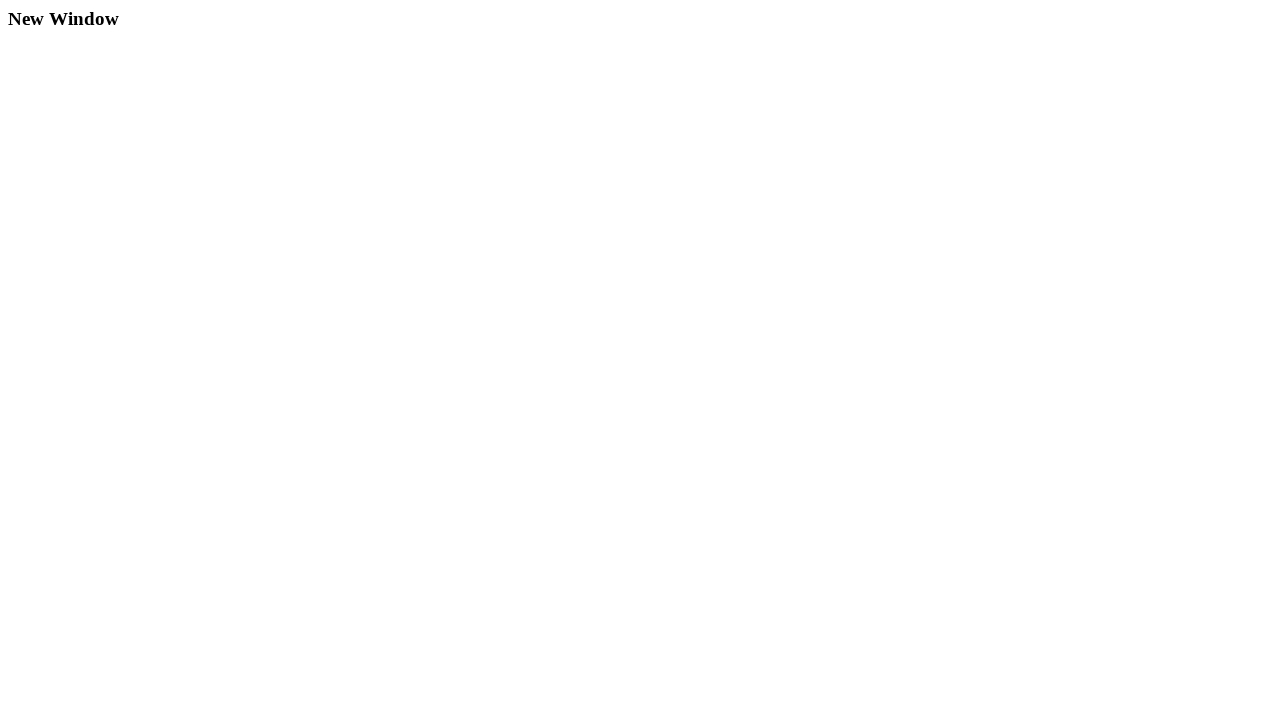

New window page load completed
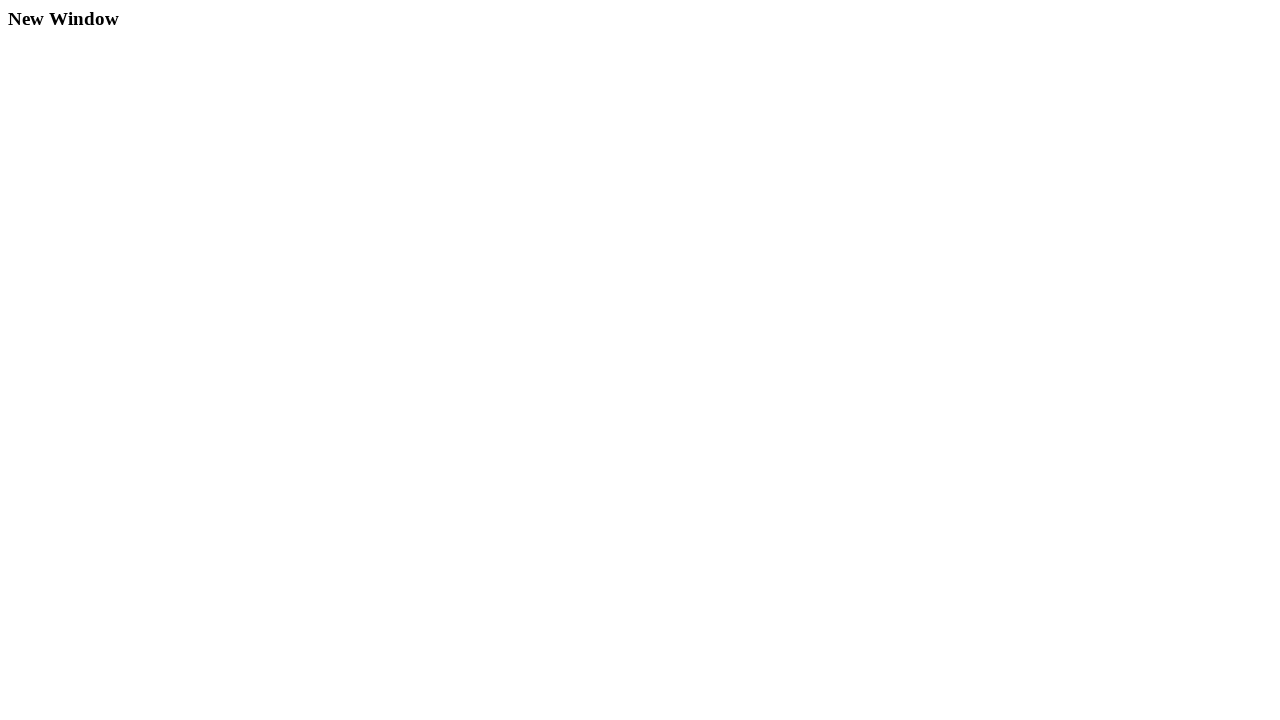

Retrieved new window heading text: 'New Window'
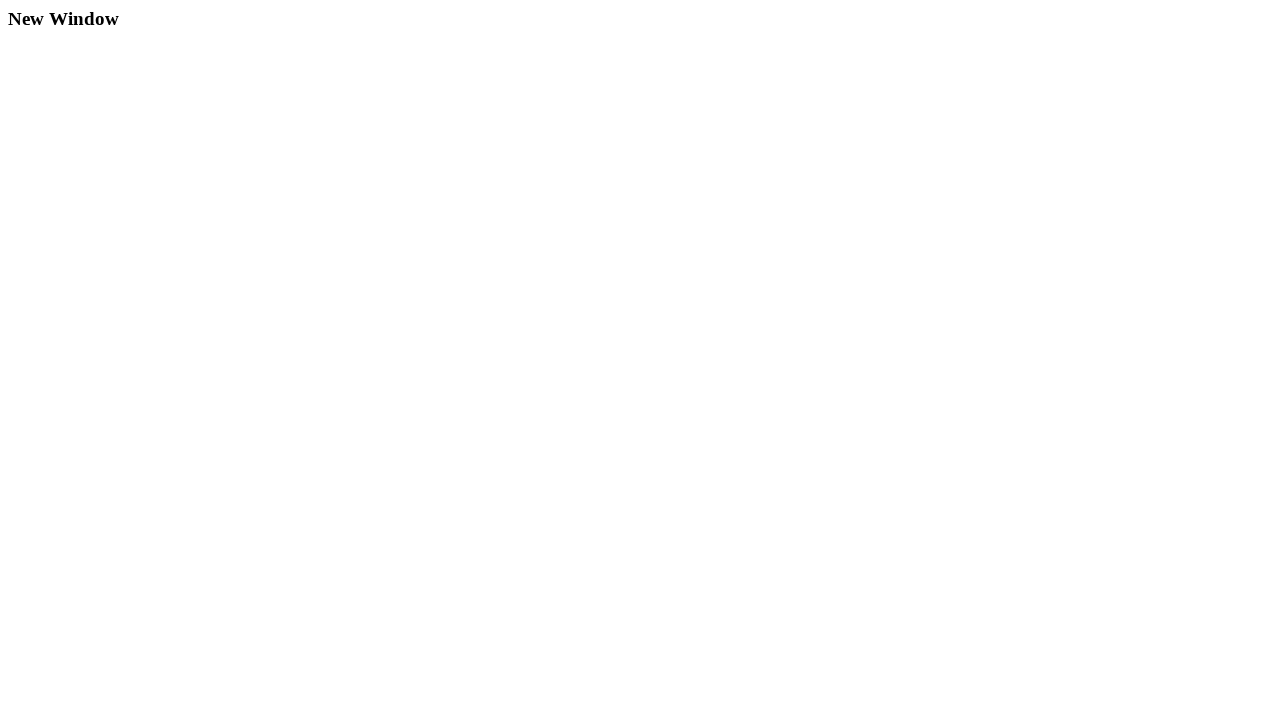

Verified new window contains 'New Window' heading
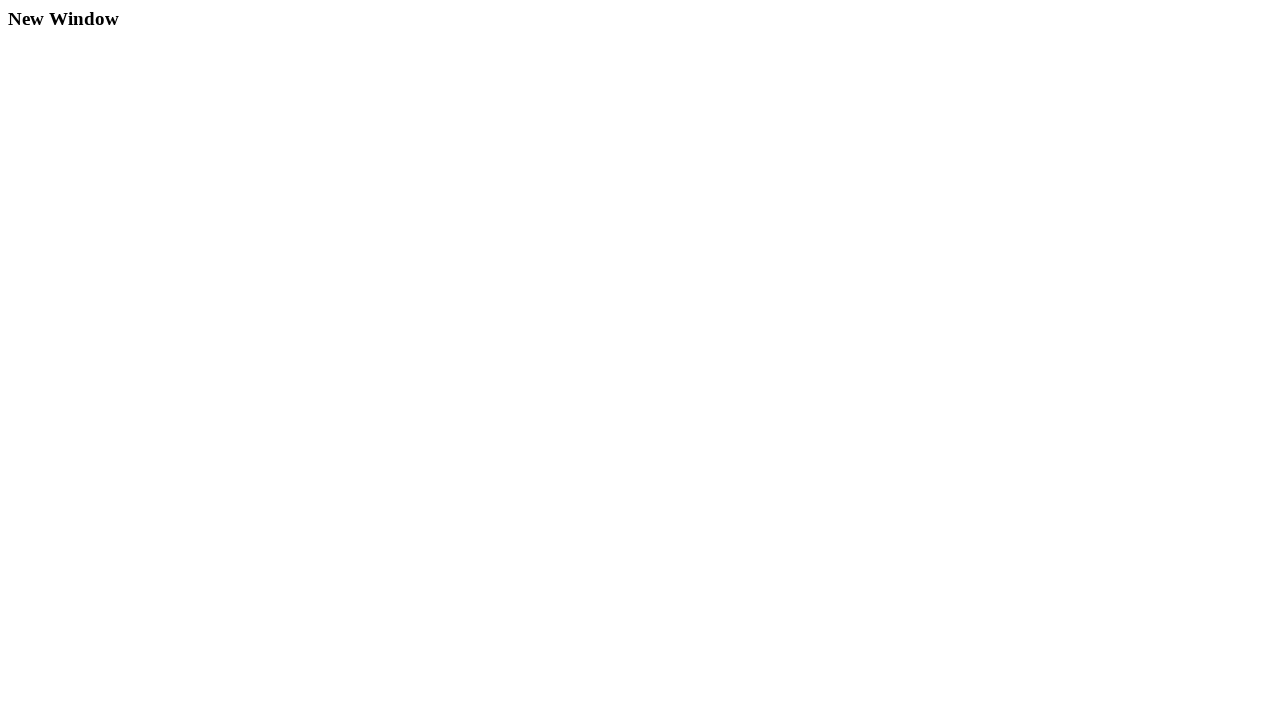

Closed new window
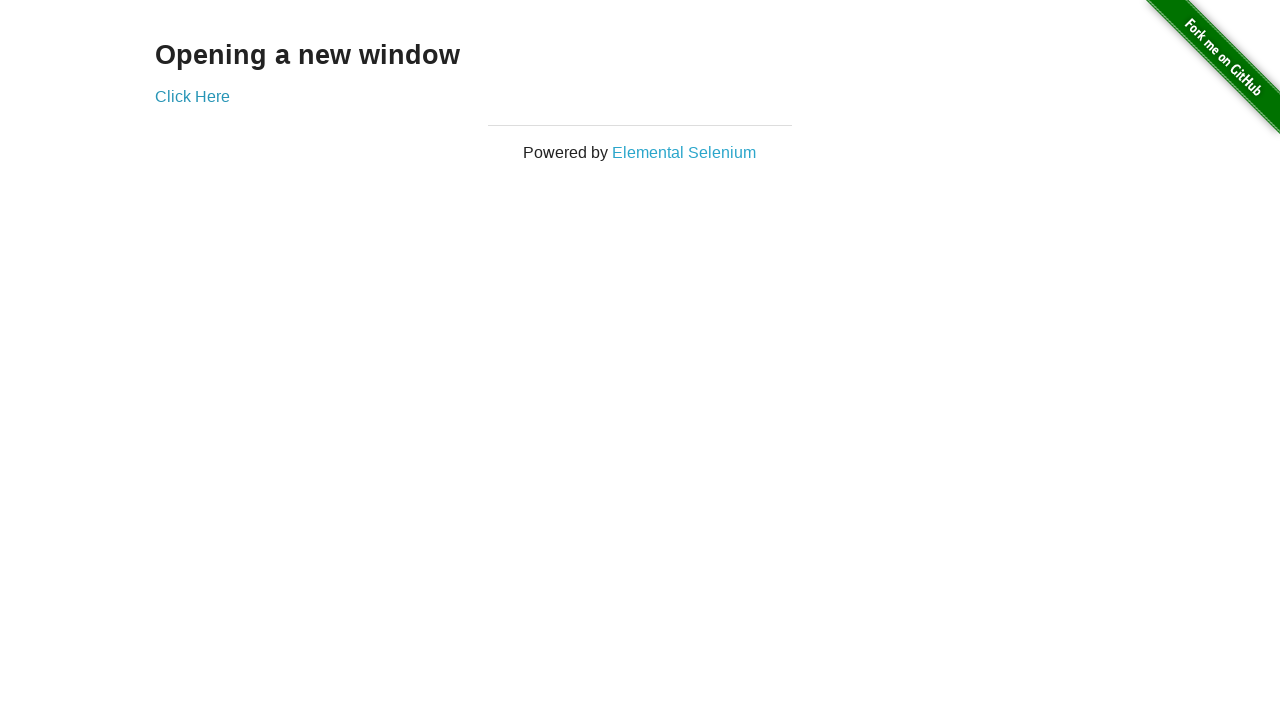

Retrieved original window heading text: 'Opening a new window'
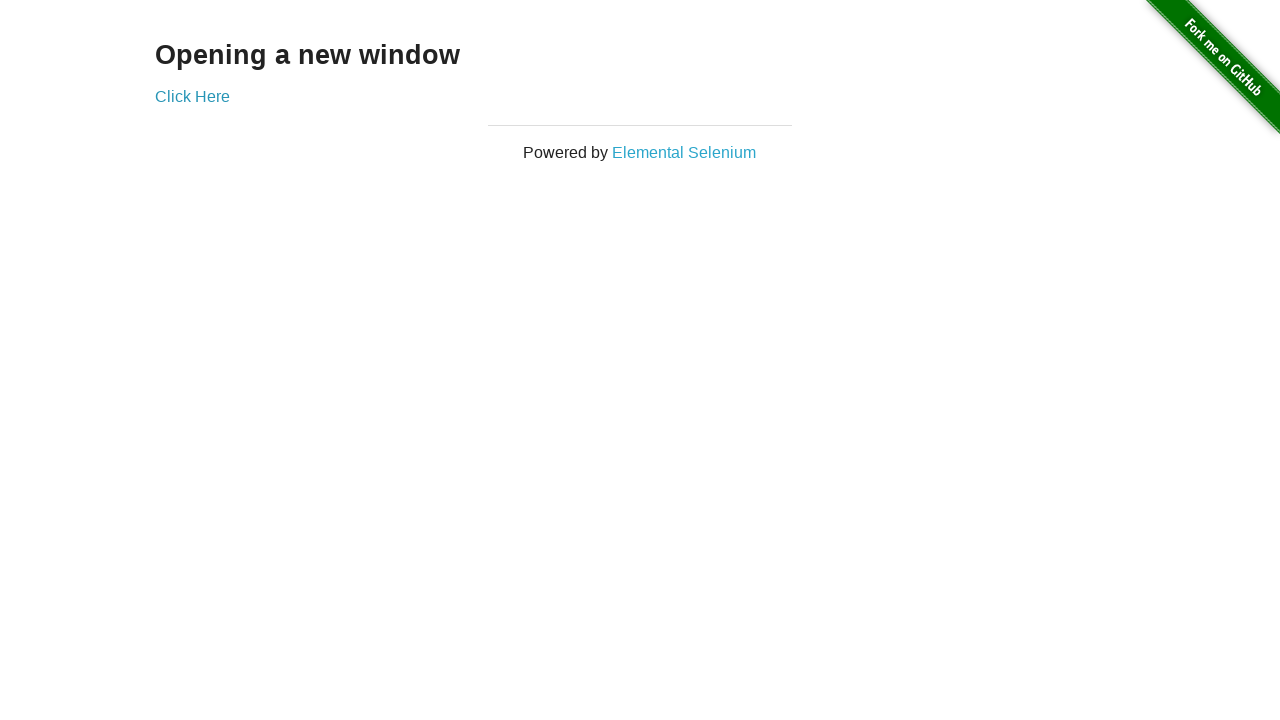

Verified original window contains 'Opening a new window' heading
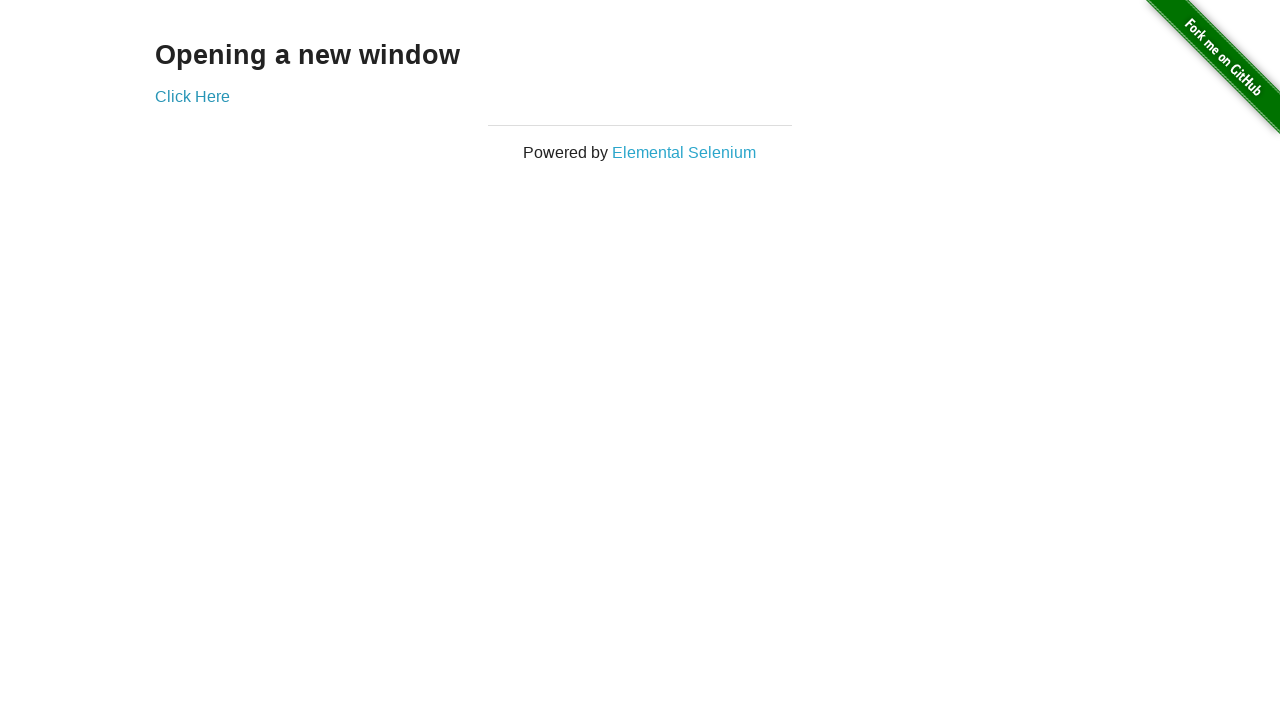

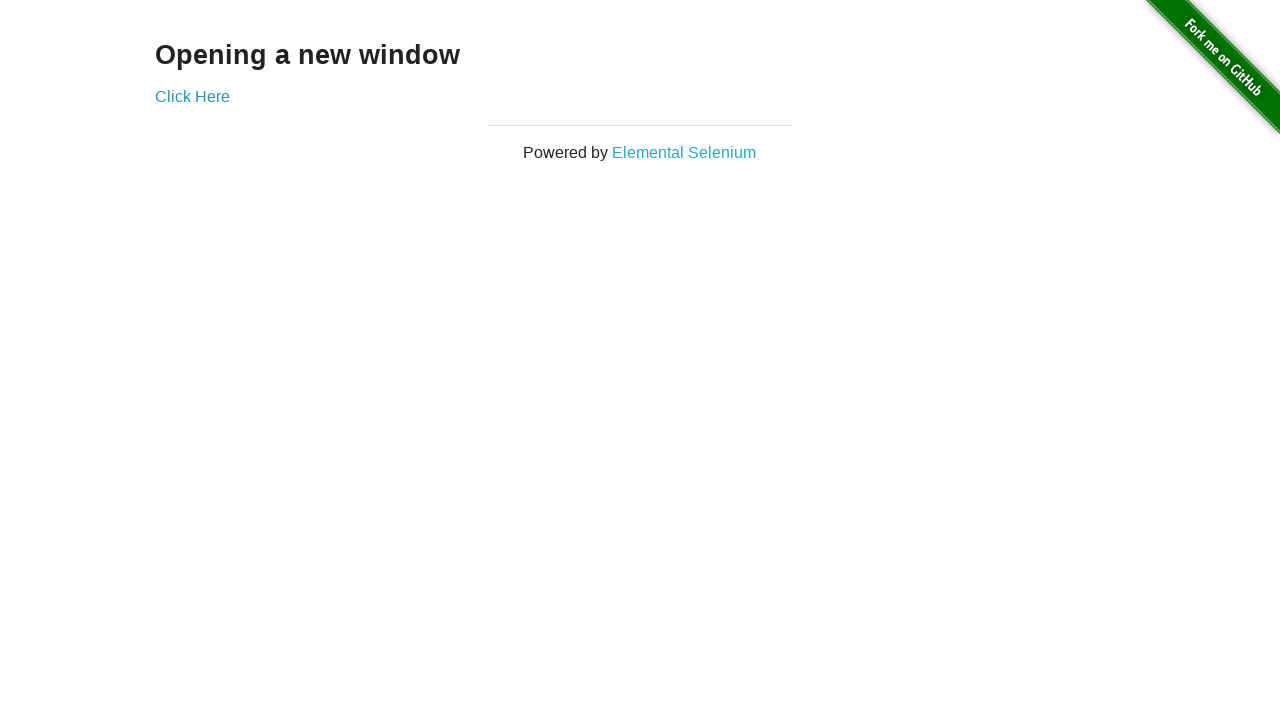